Tests division by zero scenario on online calculator by entering 568 / 0

Starting URL: https://www.online-calculator.com/full-screen-calculator/

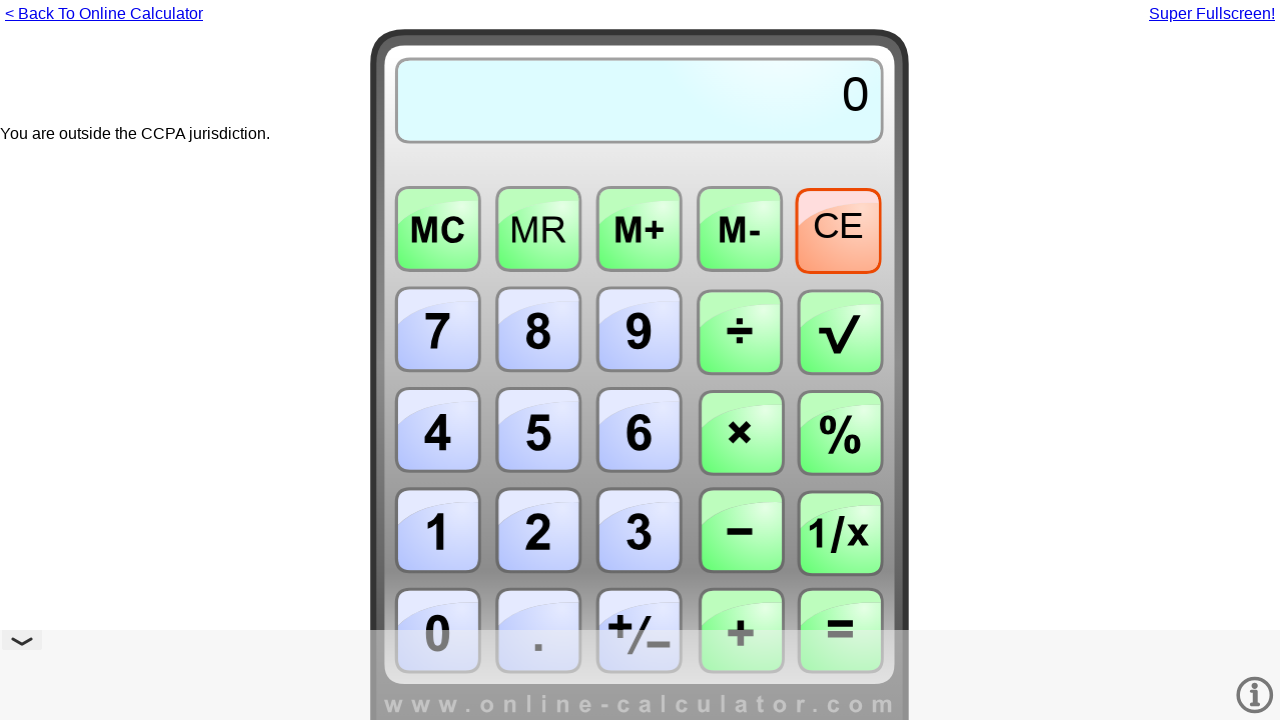

Pressed 5 on numpad
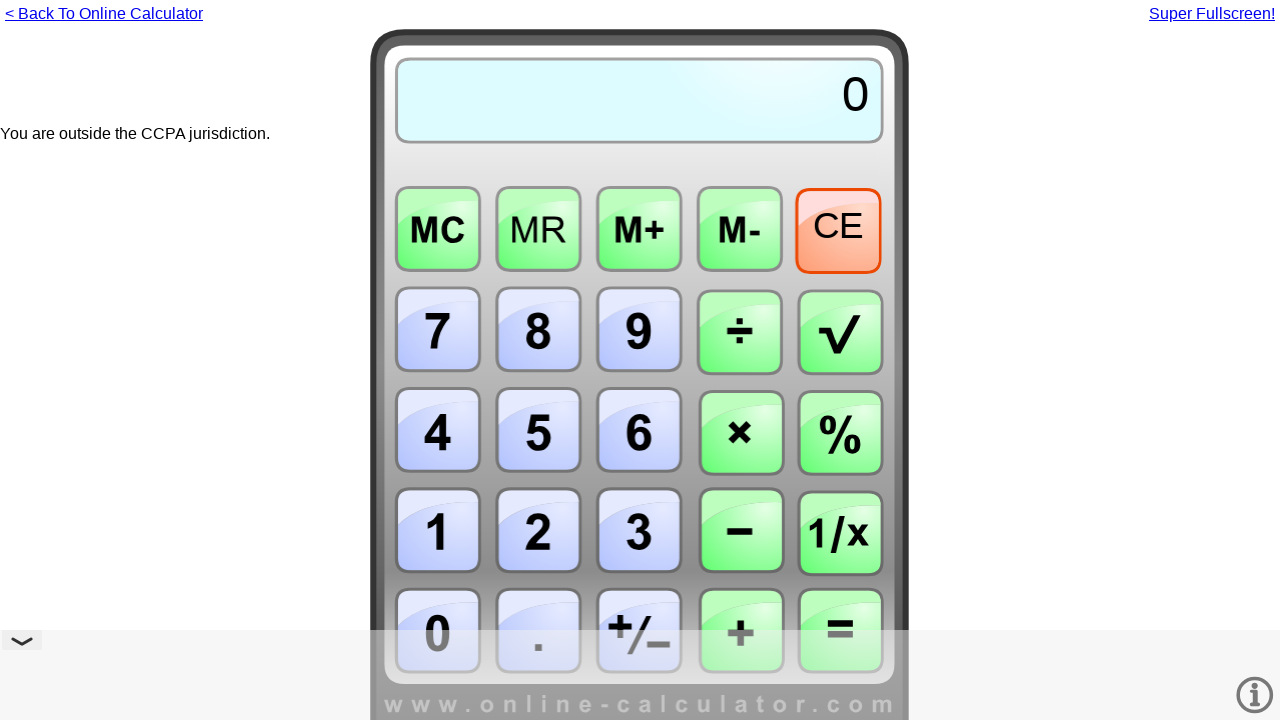

Pressed 6 on numpad
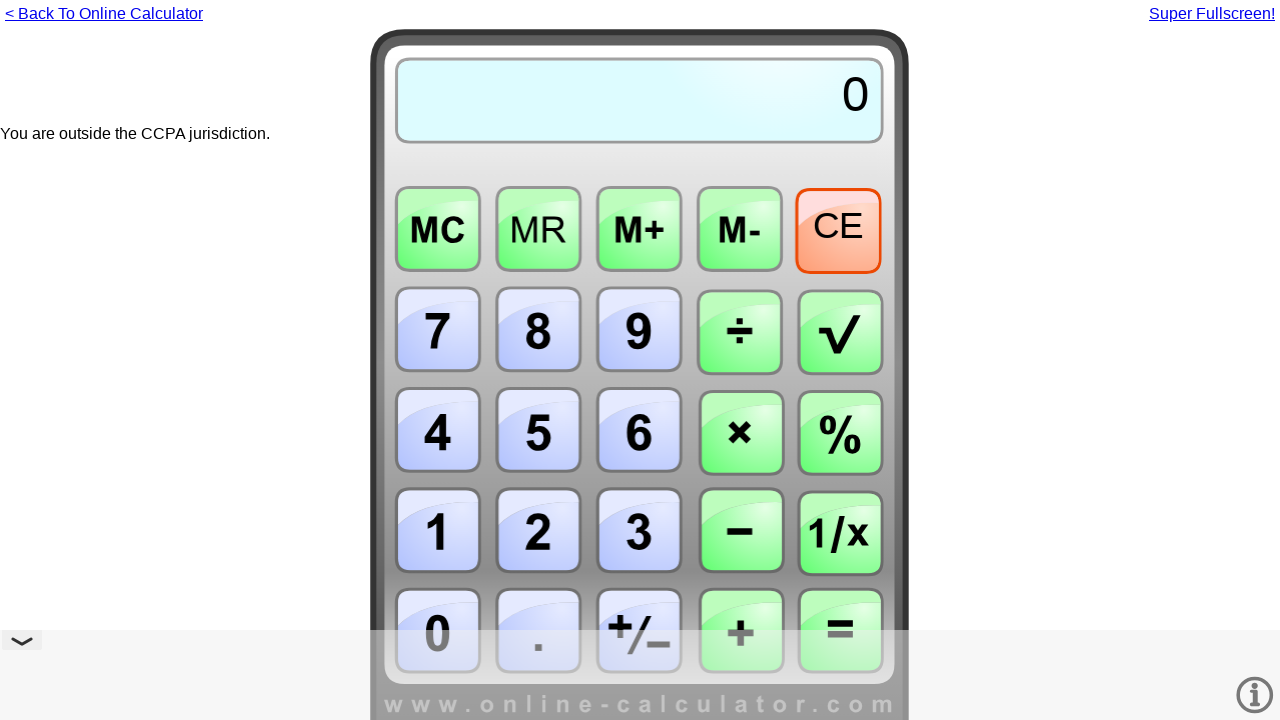

Pressed 8 on numpad
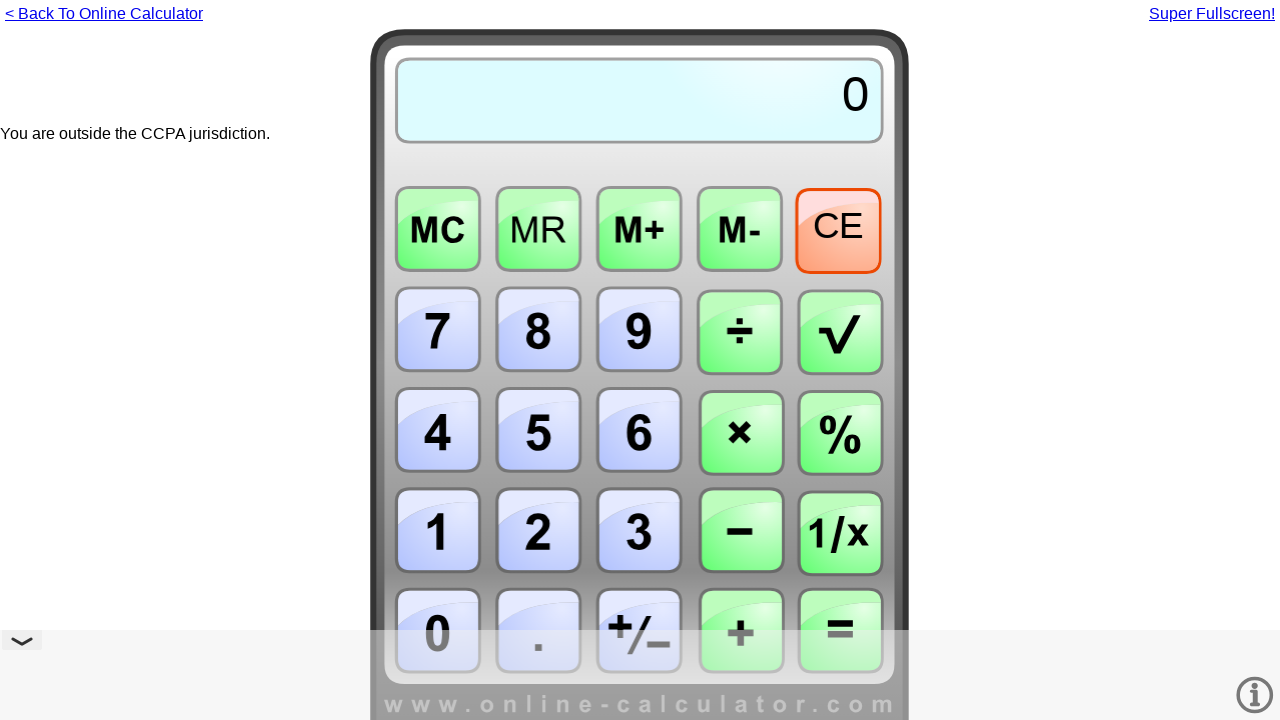

Pressed divide key to divide 568
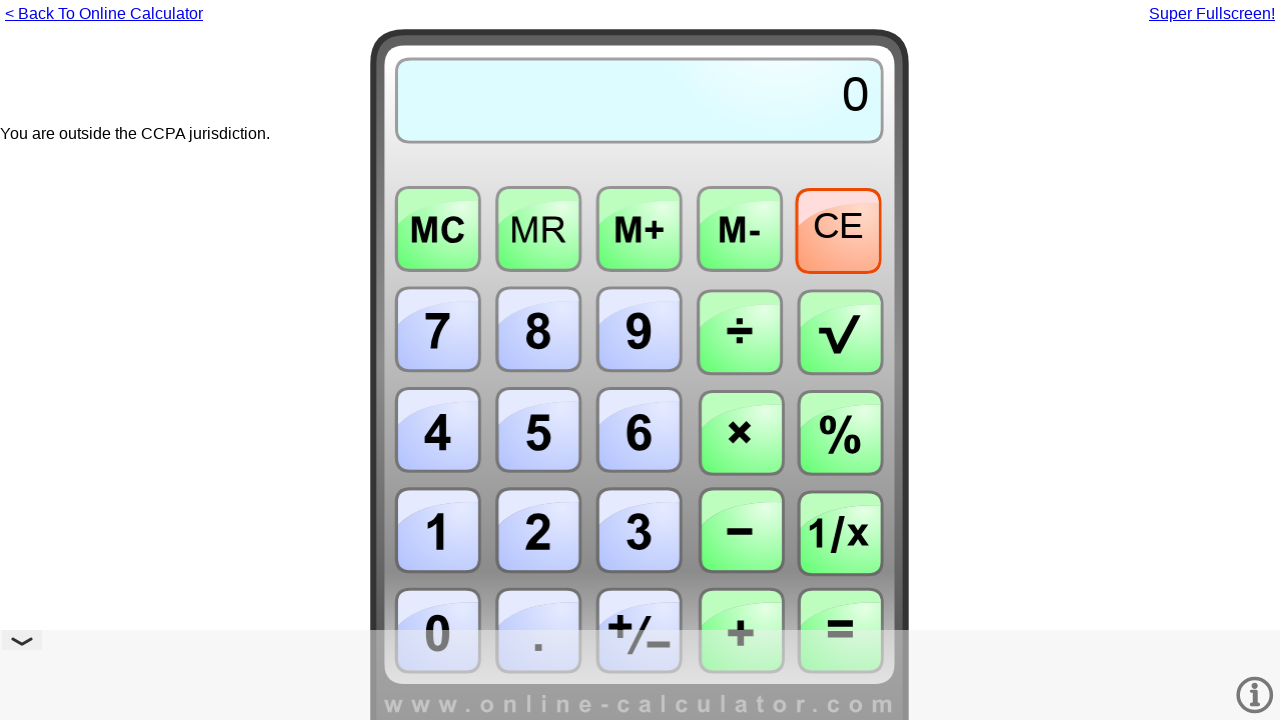

Pressed 0 on numpad to complete division by zero scenario
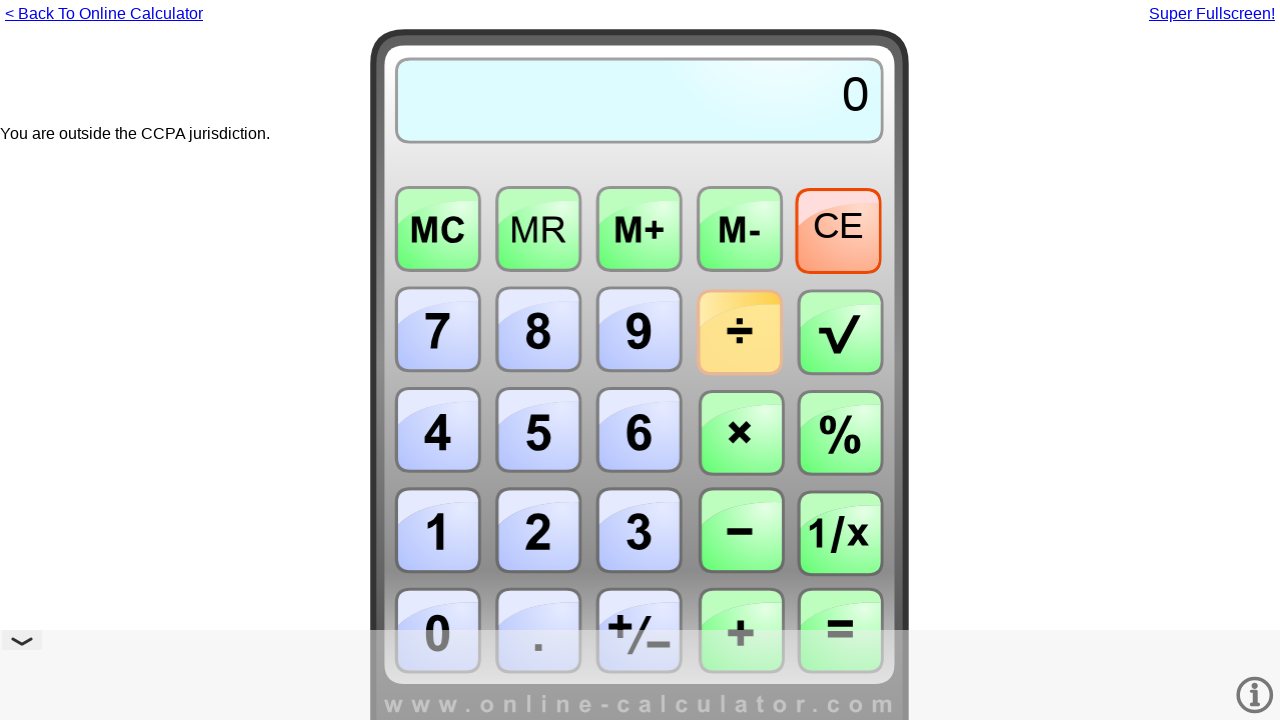

Pressed Enter to calculate 568 / 0 and verify error/infinity response
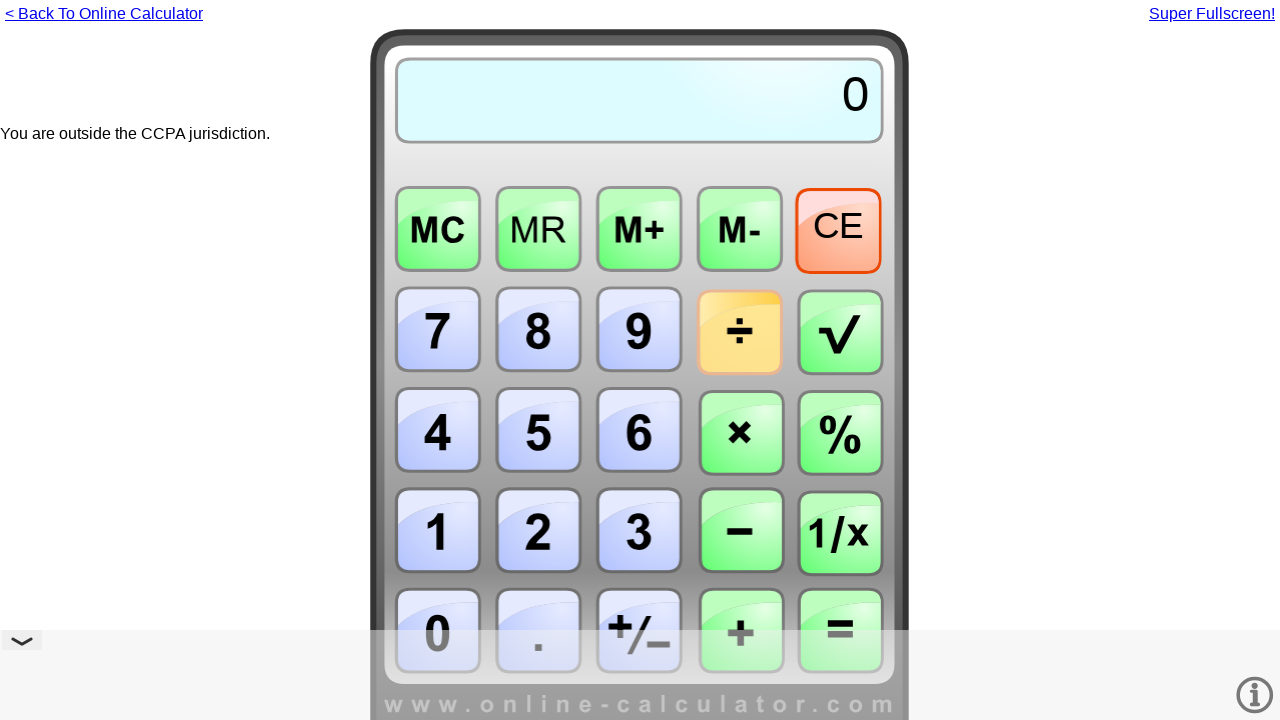

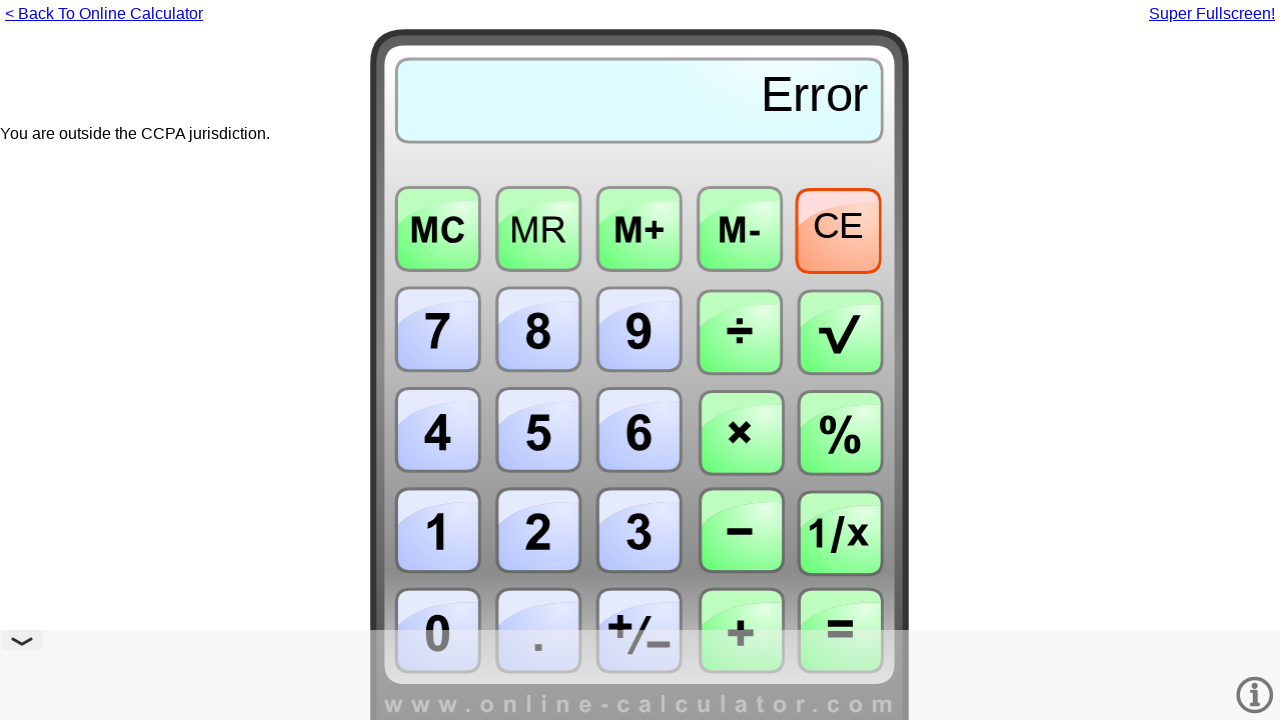